Tests the subjects autocomplete field by clicking, typing a letter, and selecting from dropdown

Starting URL: https://demoqa.com/automation-practice-form

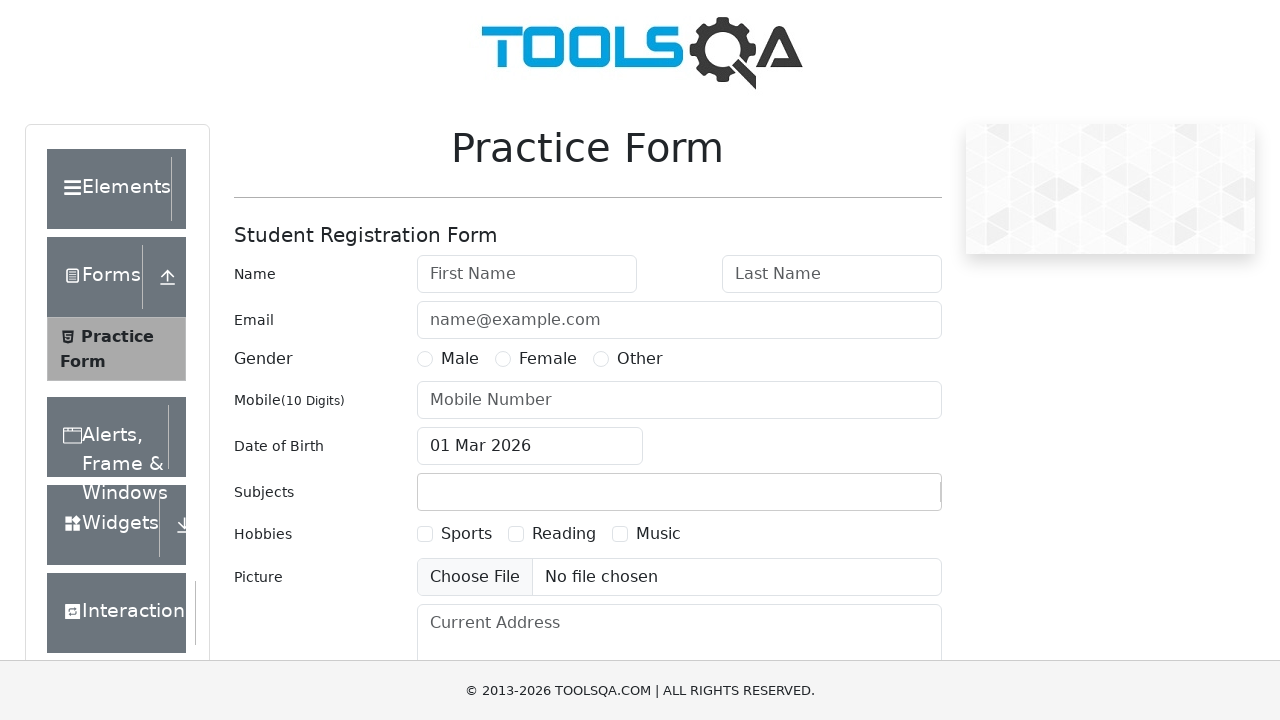

Clicked on subjects autocomplete input container at (679, 492) on div.subjects-auto-complete__value-container
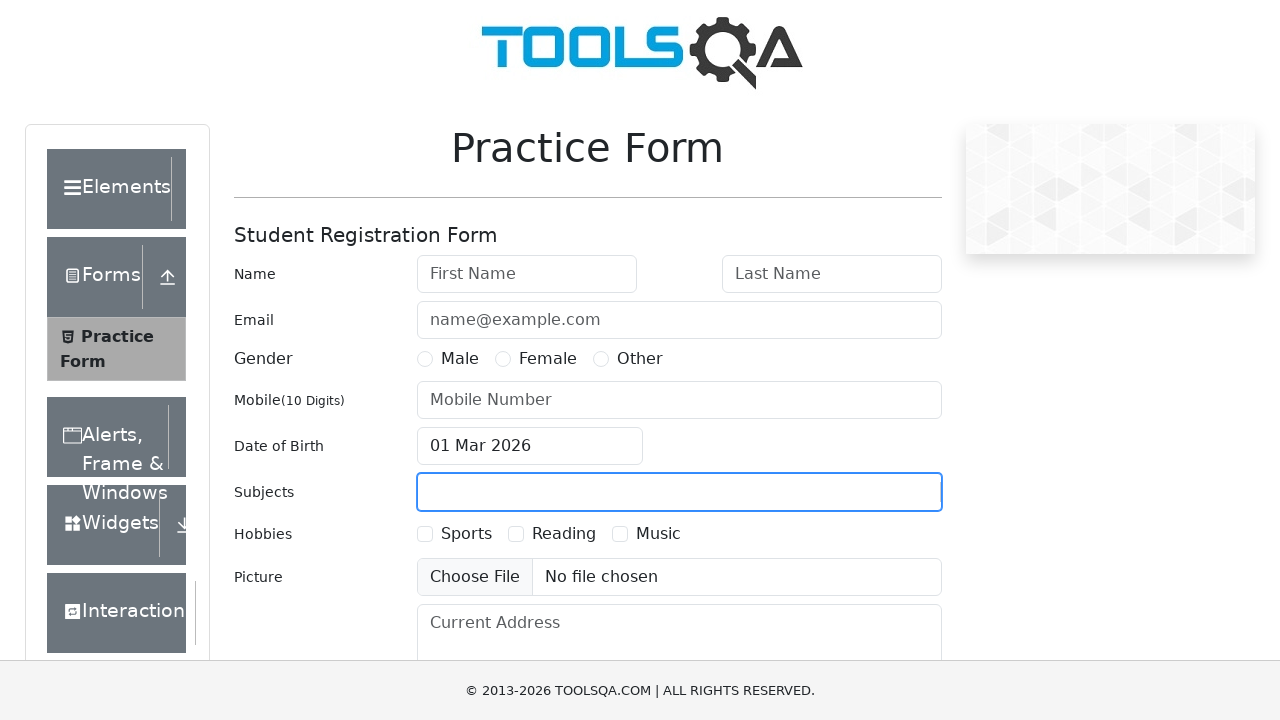

Typed 'm' to trigger autocomplete dropdown
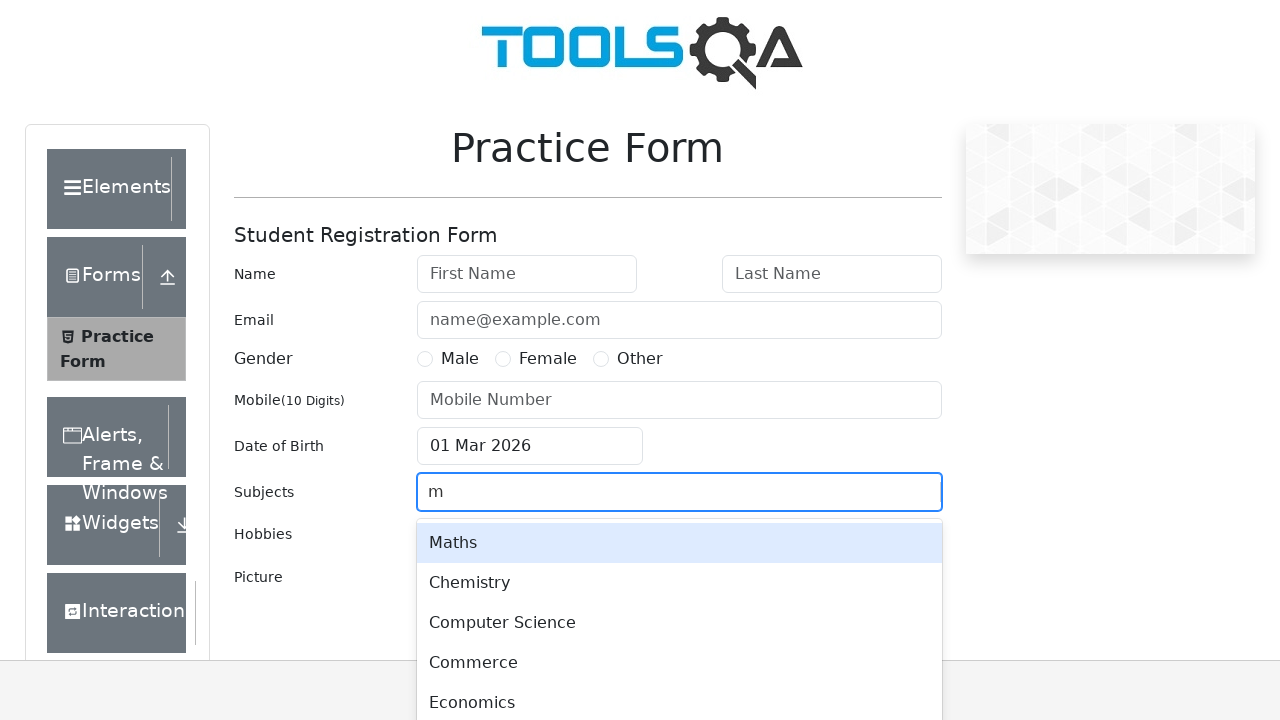

Pressed Enter to select first autocomplete option
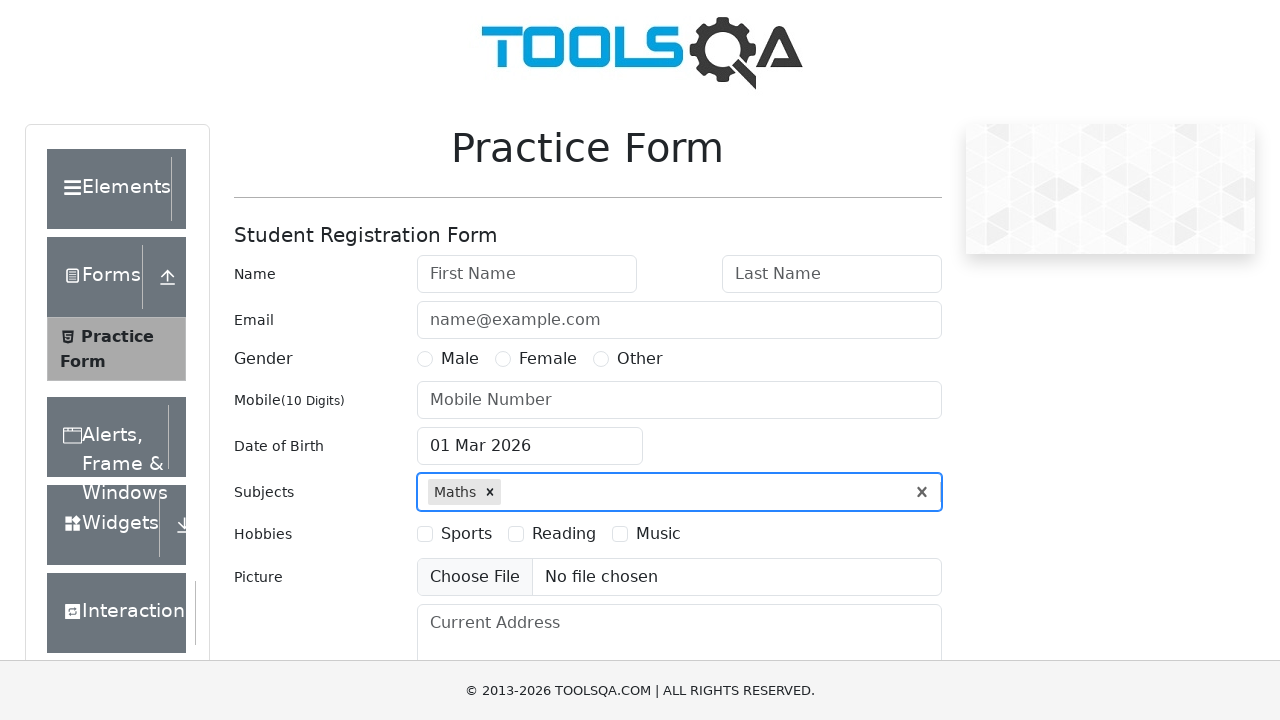

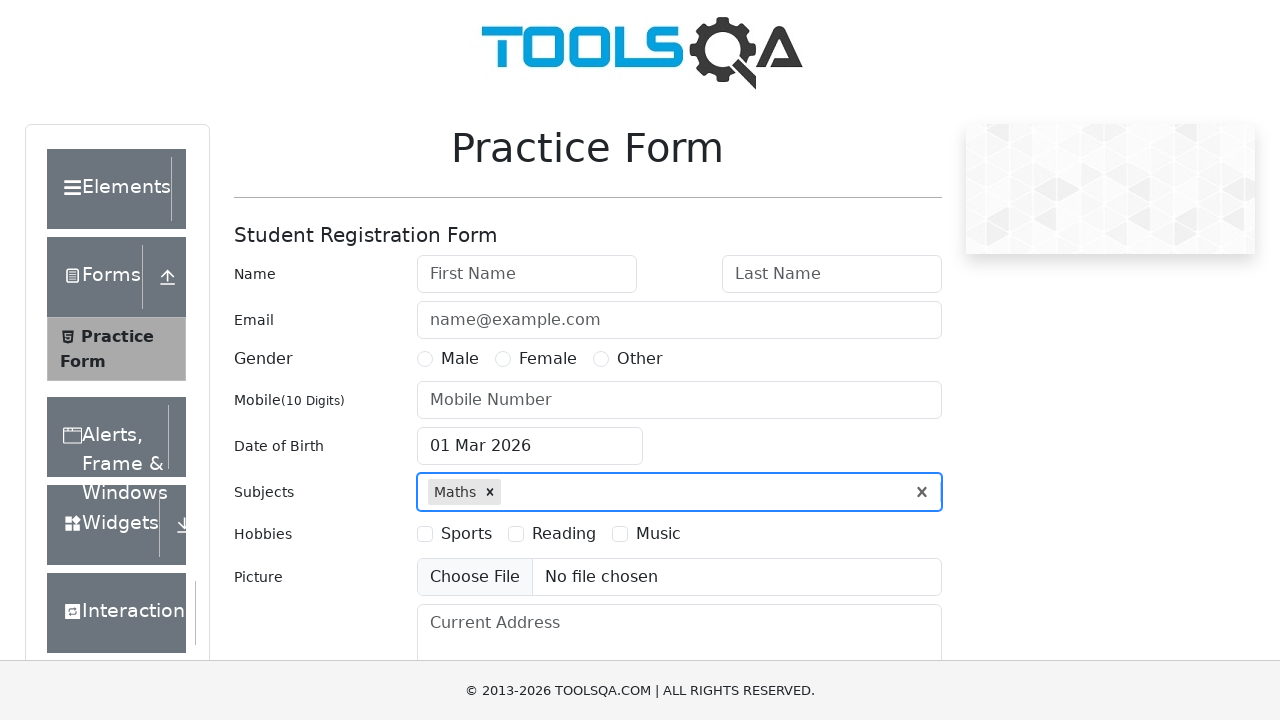